Tests a registration form by navigating to the demo registration page and filling in the first name field with a test value.

Starting URL: http://demo.automationtesting.in/Register.html

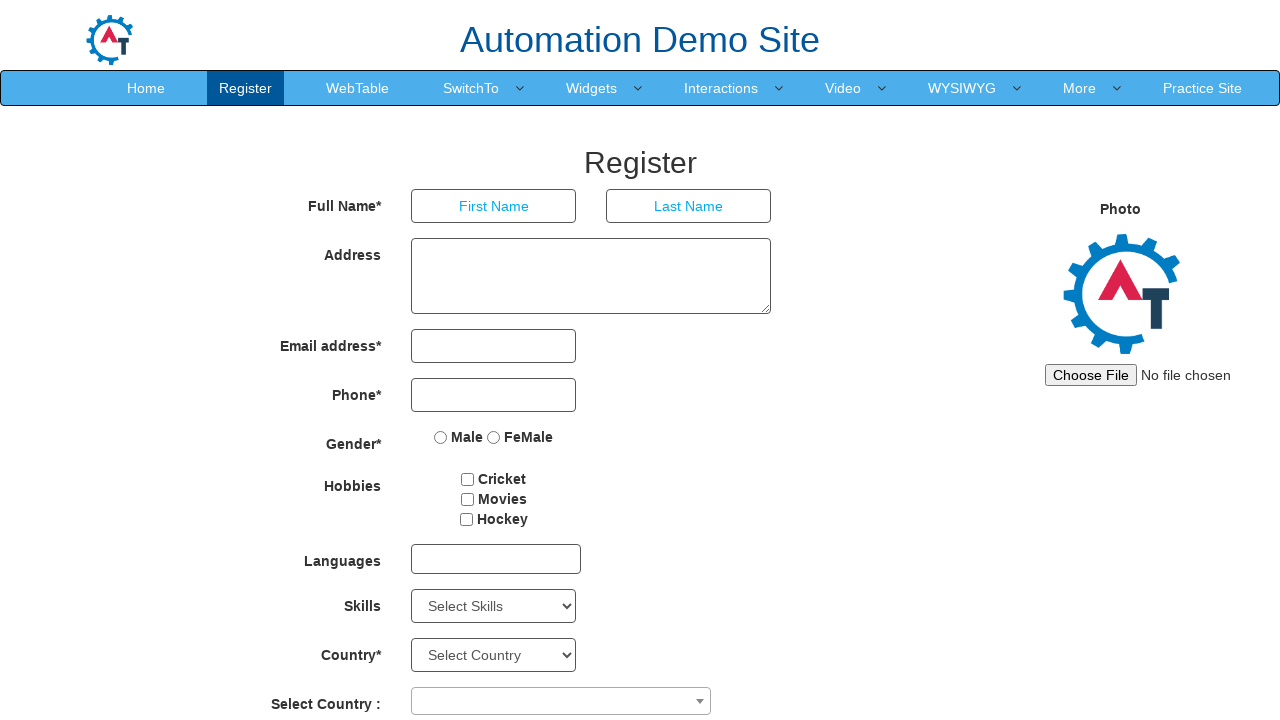

Set viewport size to 1920x1080
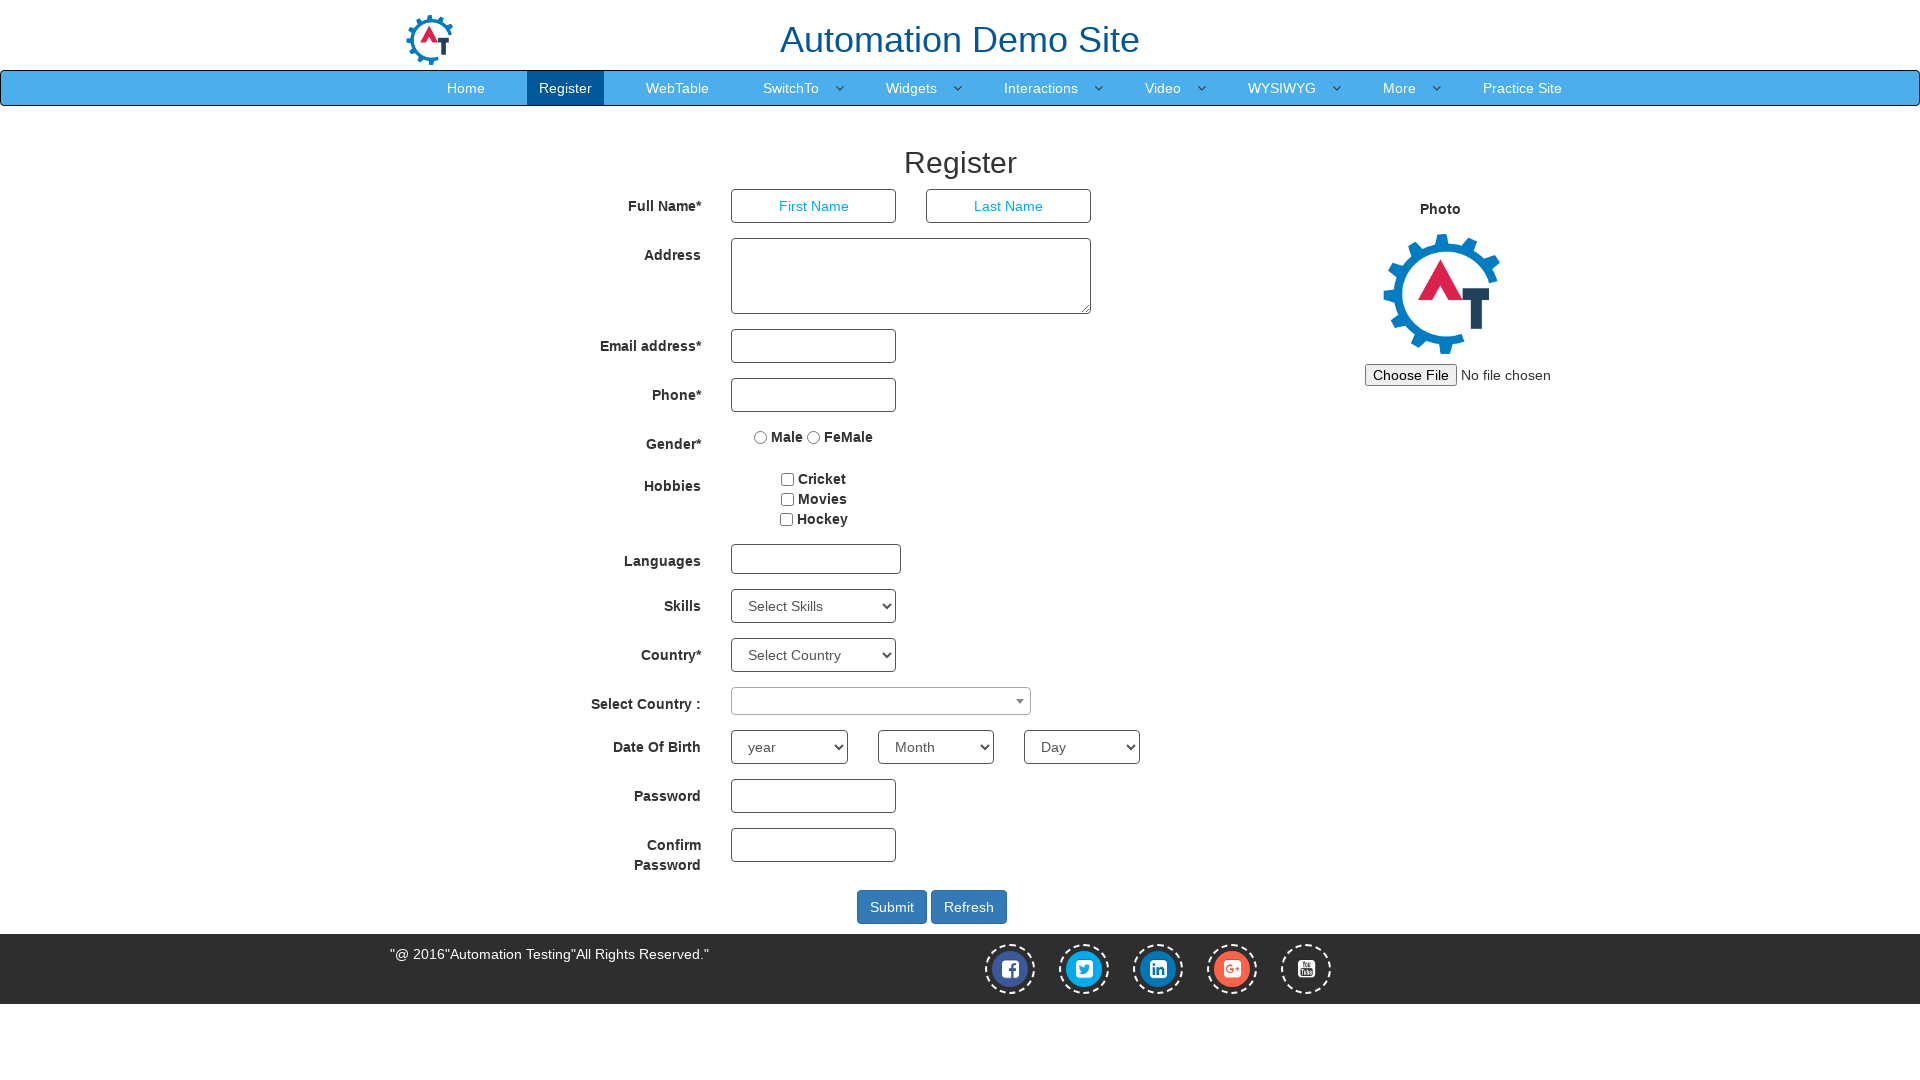

Waited for first name input field to load
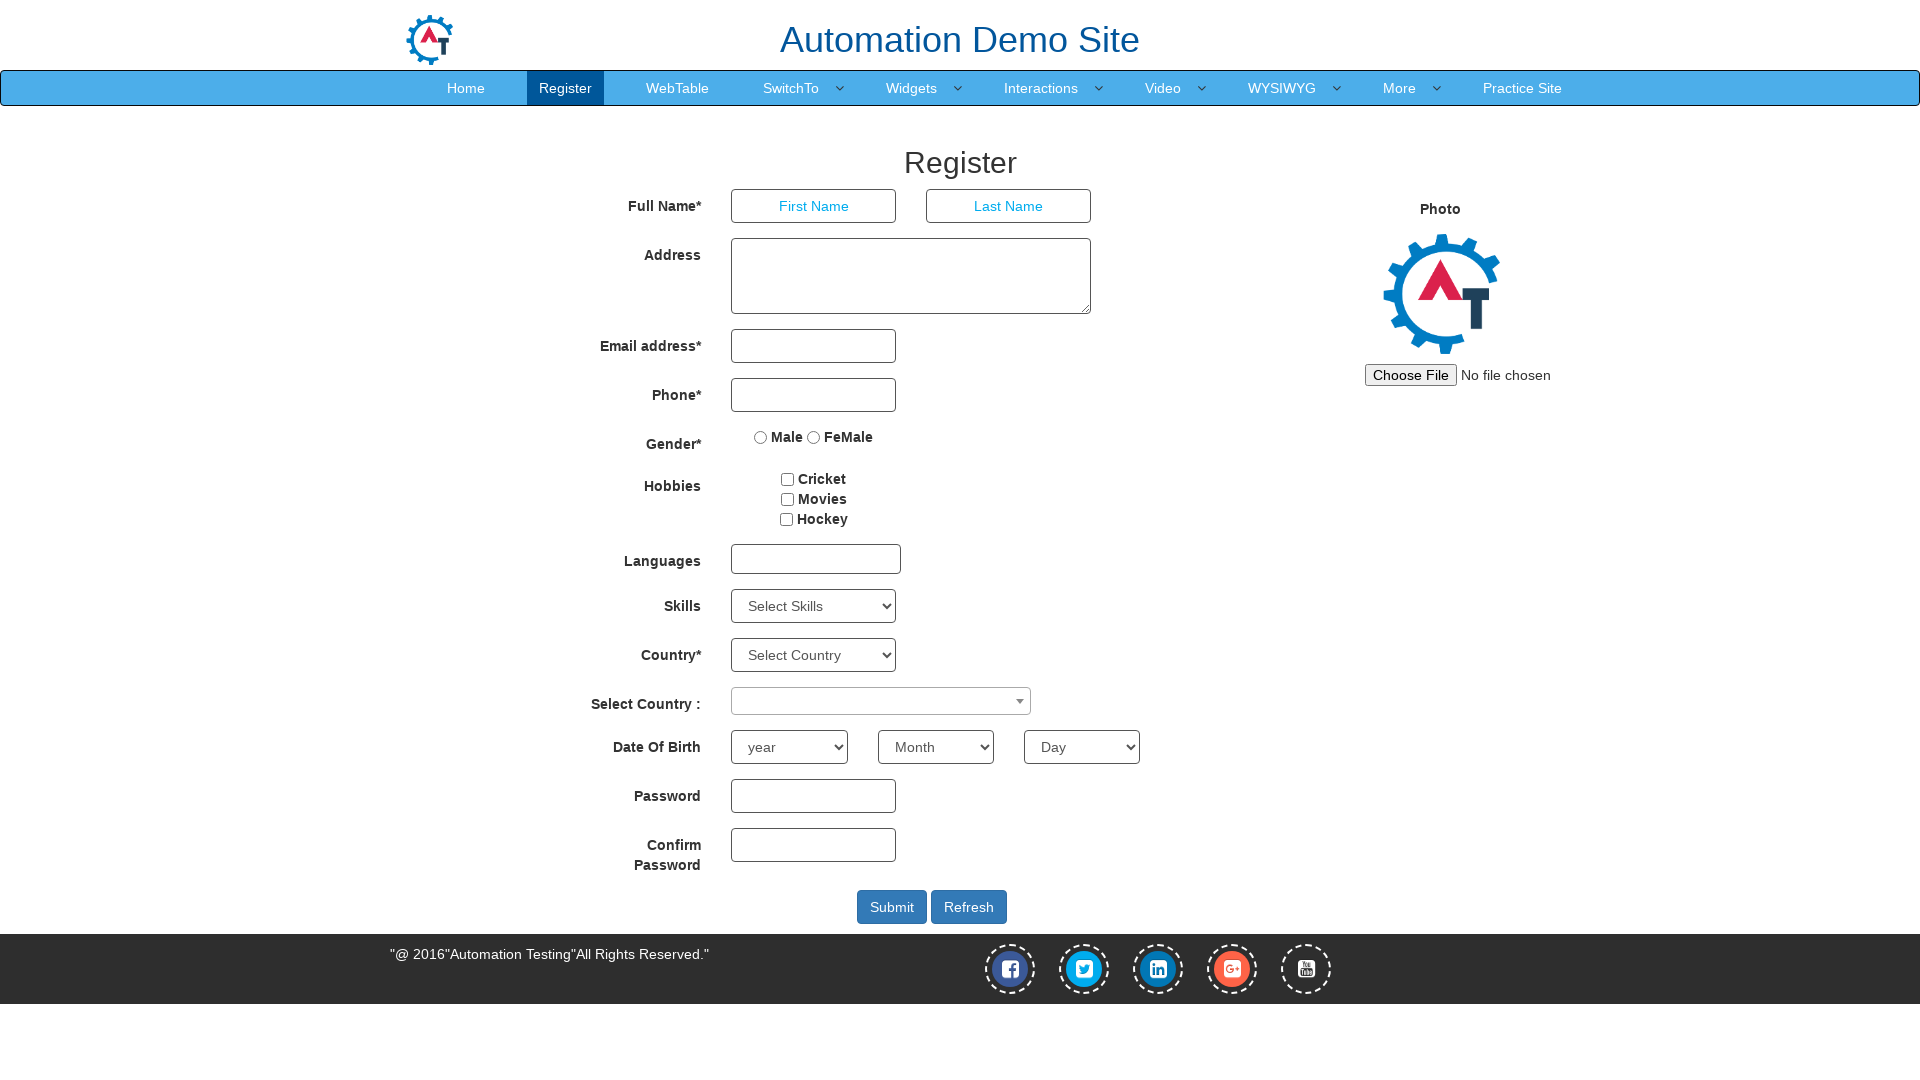

Filled first name field with 'karkuzhali' on input[placeholder='First Name']
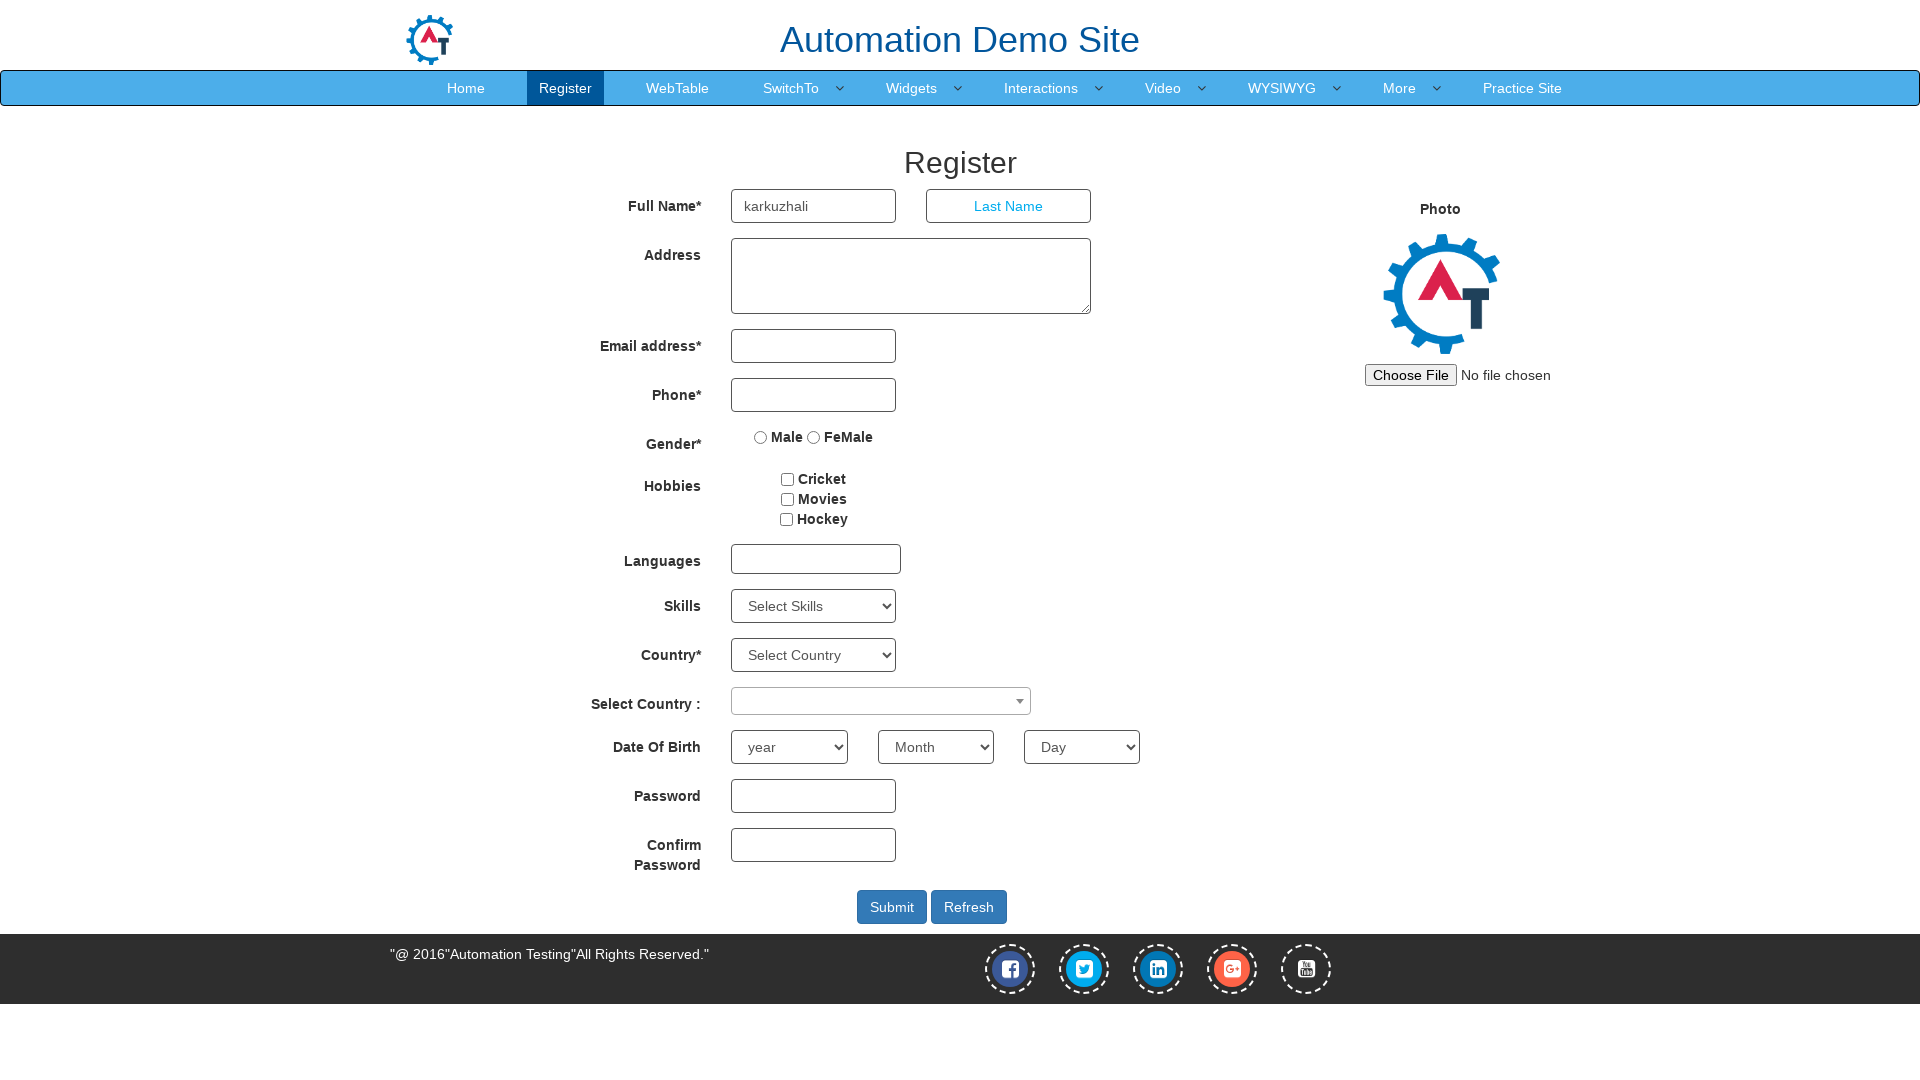

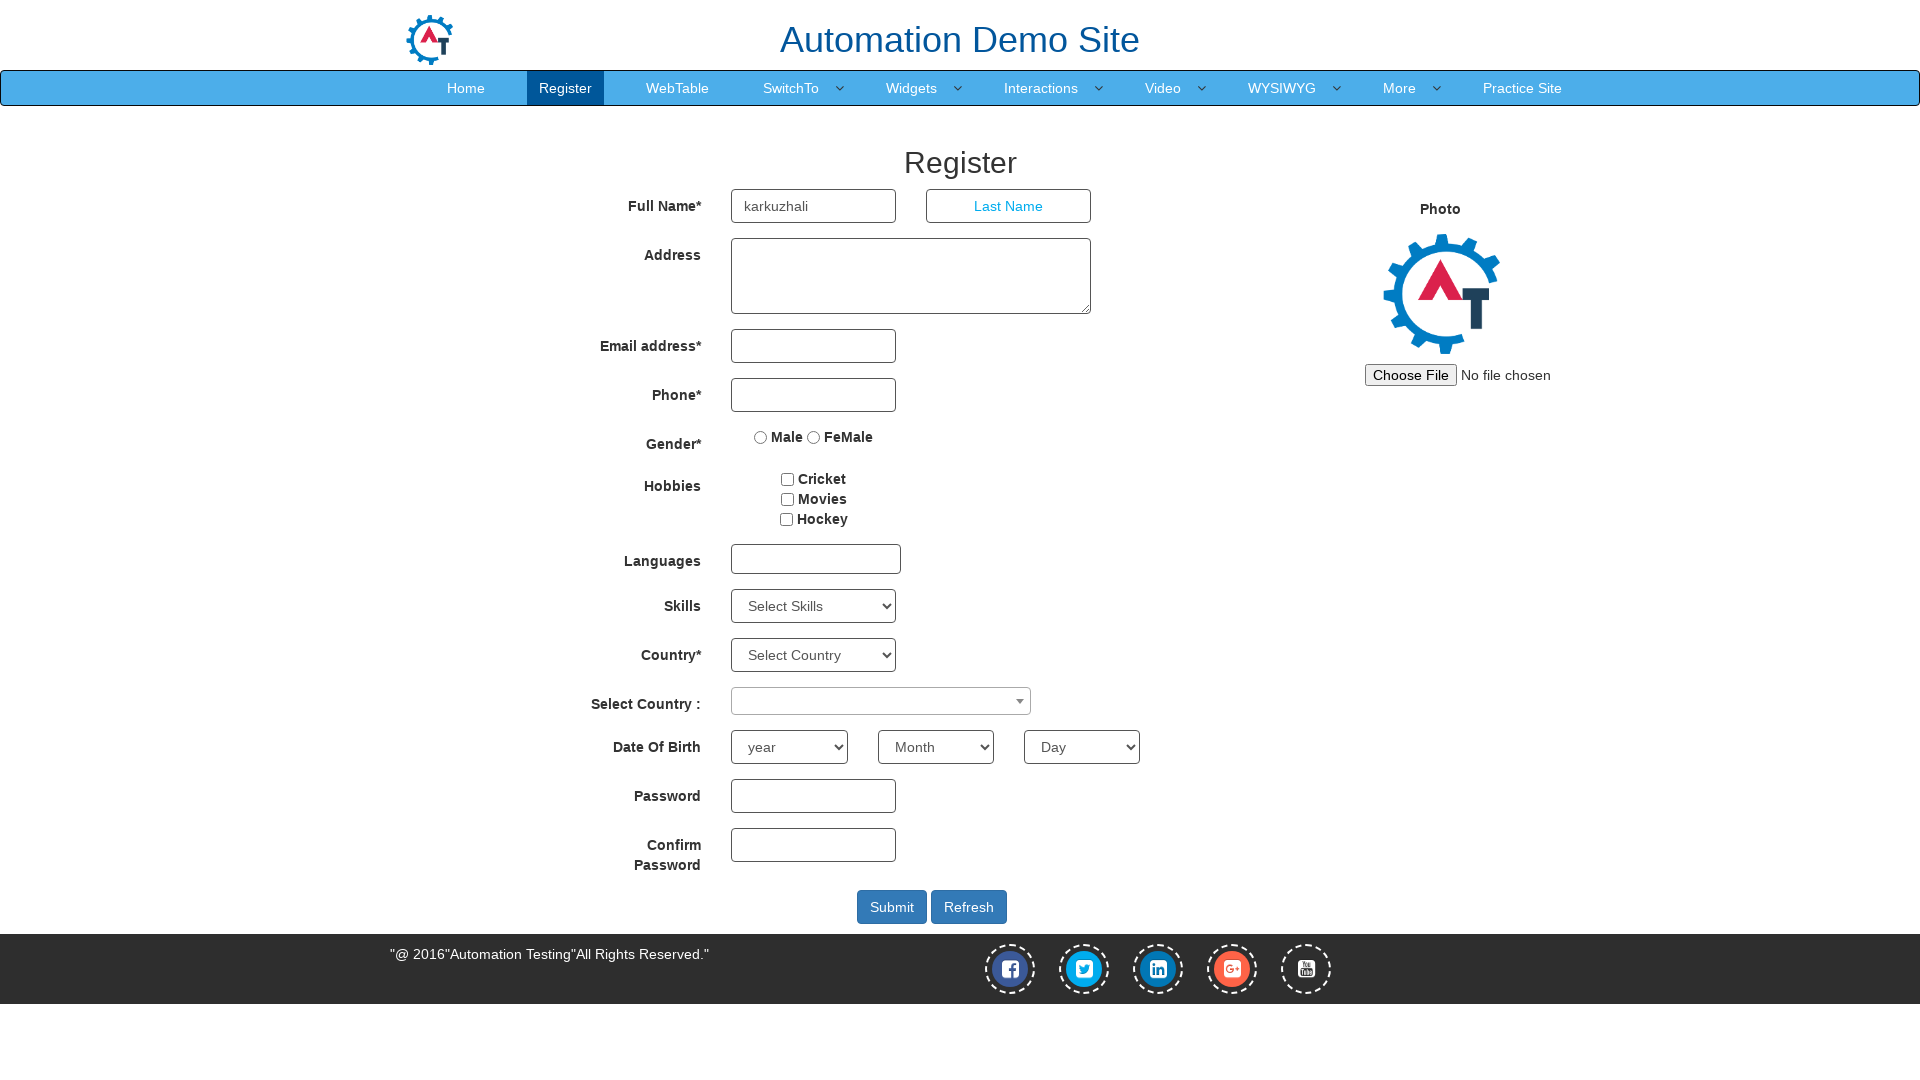